Tests completing a web form by filling out personal information fields, selecting radio buttons, checkboxes, dropdown, and submitting the form

Starting URL: https://formy-project.herokuapp.com/

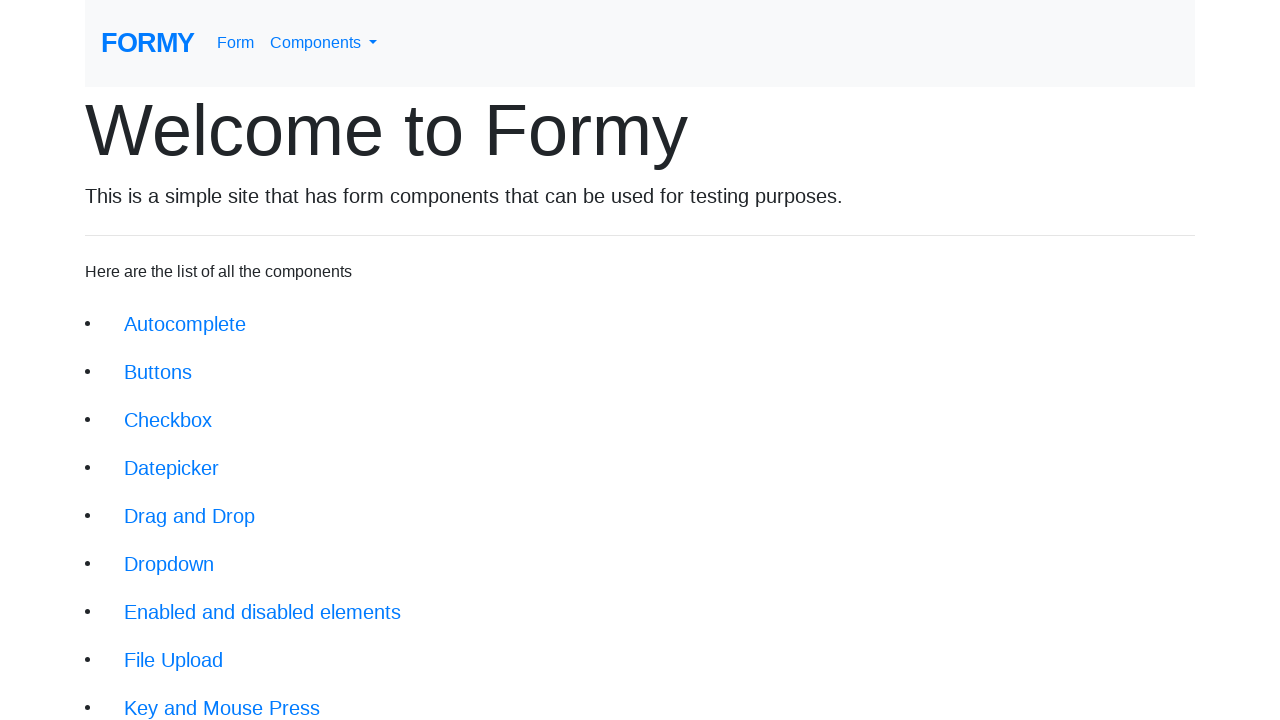

Clicked on form link at (216, 696) on xpath=//div/li/a[@href='/form']
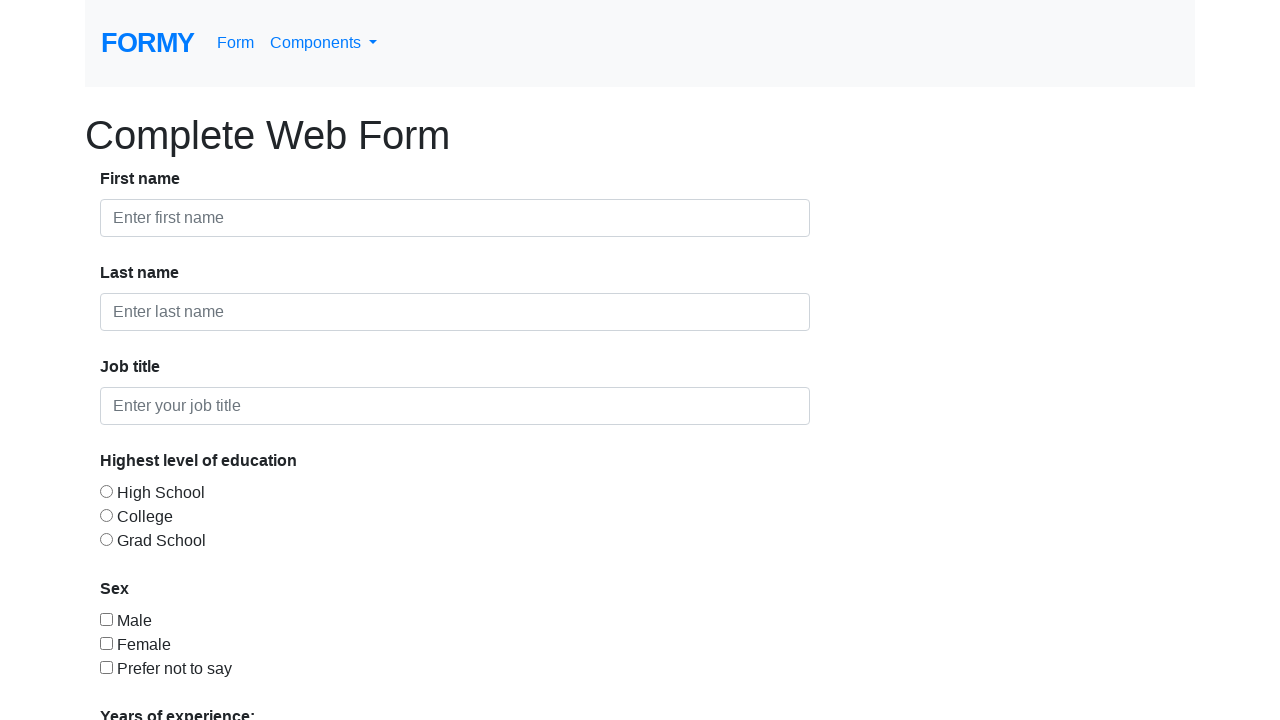

Filled first name field with 'John' on #first-name
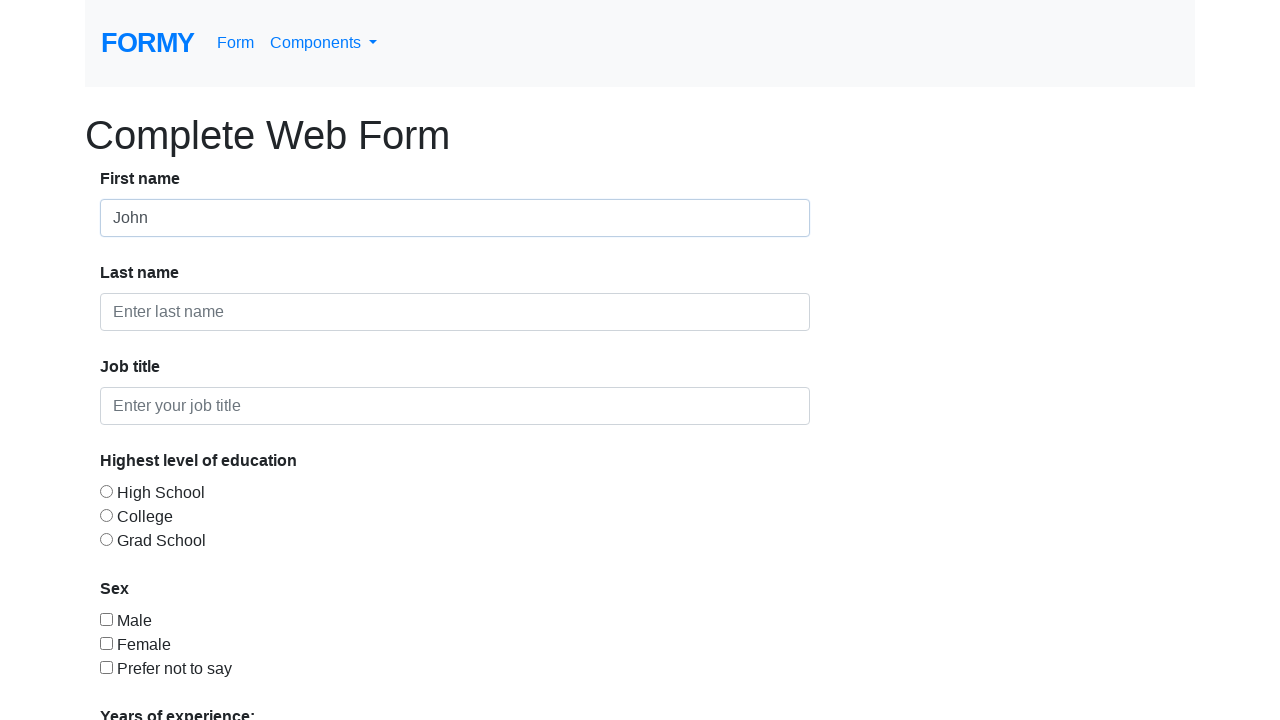

Filled last name field with 'Doe' on #last-name
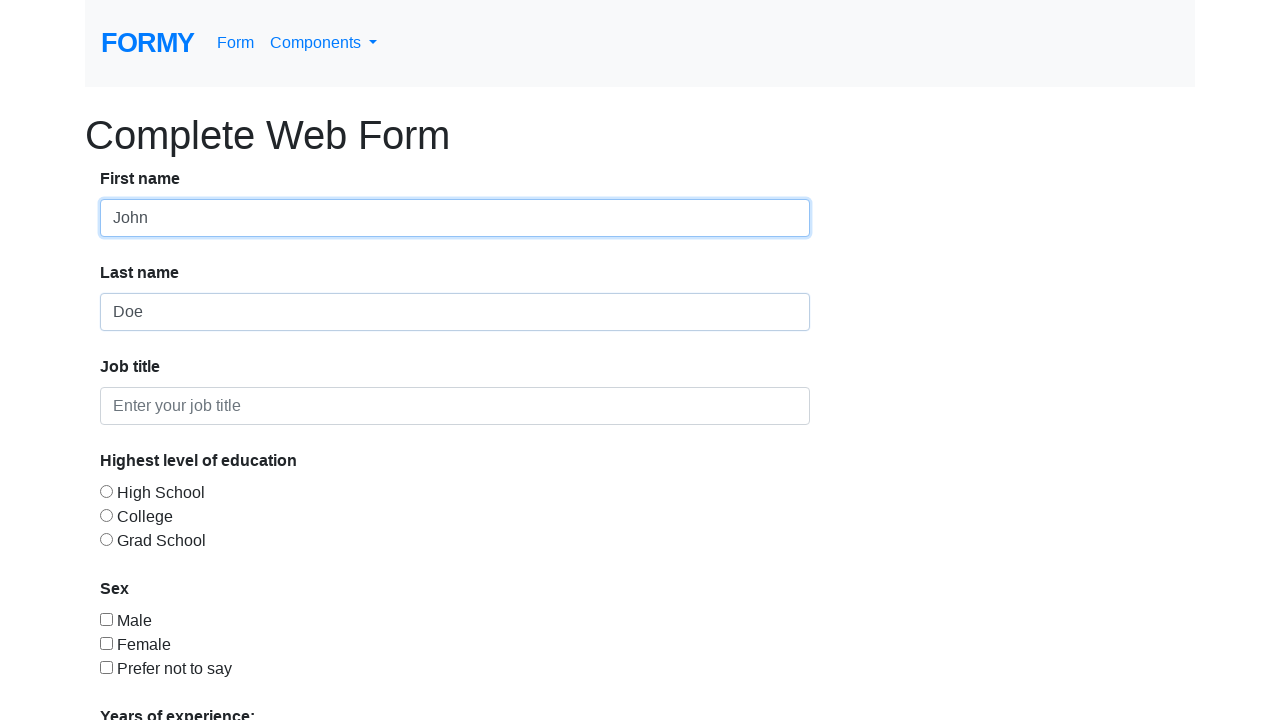

Filled job title field with 'Unemployed' on #job-title
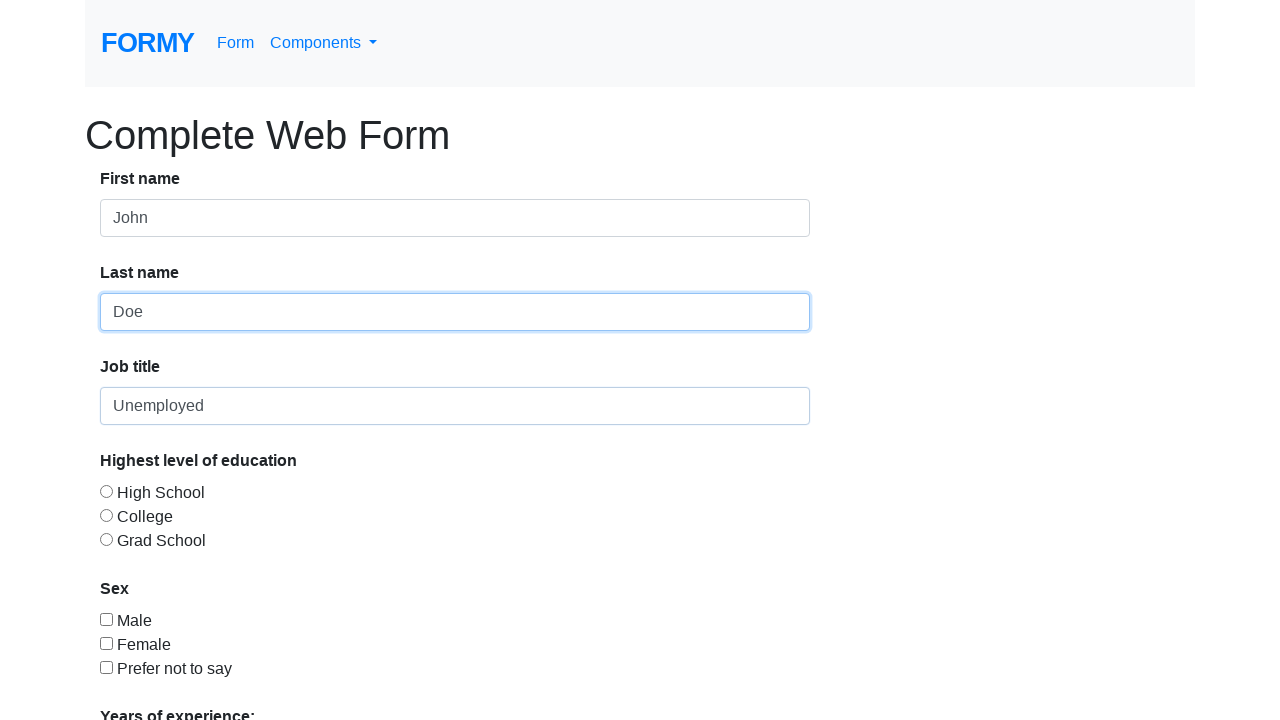

Selected radio button for education at (106, 539) on #radio-button-3
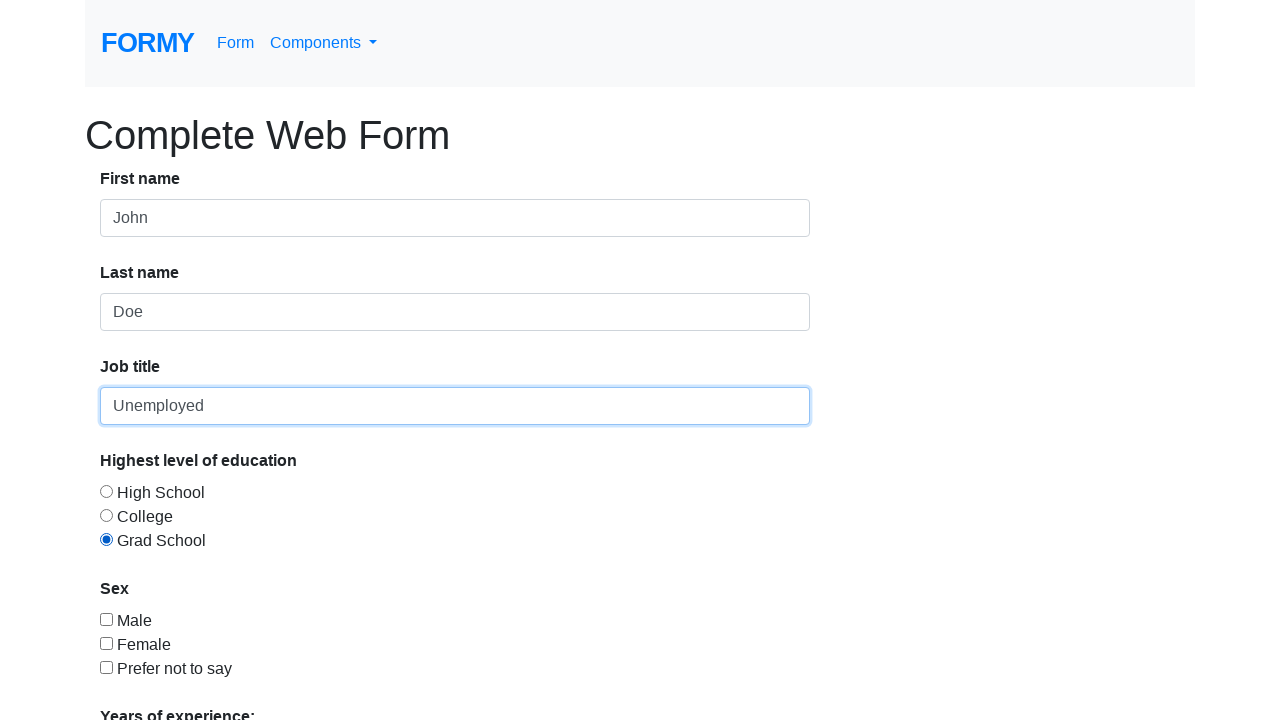

Checked checkbox at (106, 667) on #checkbox-3
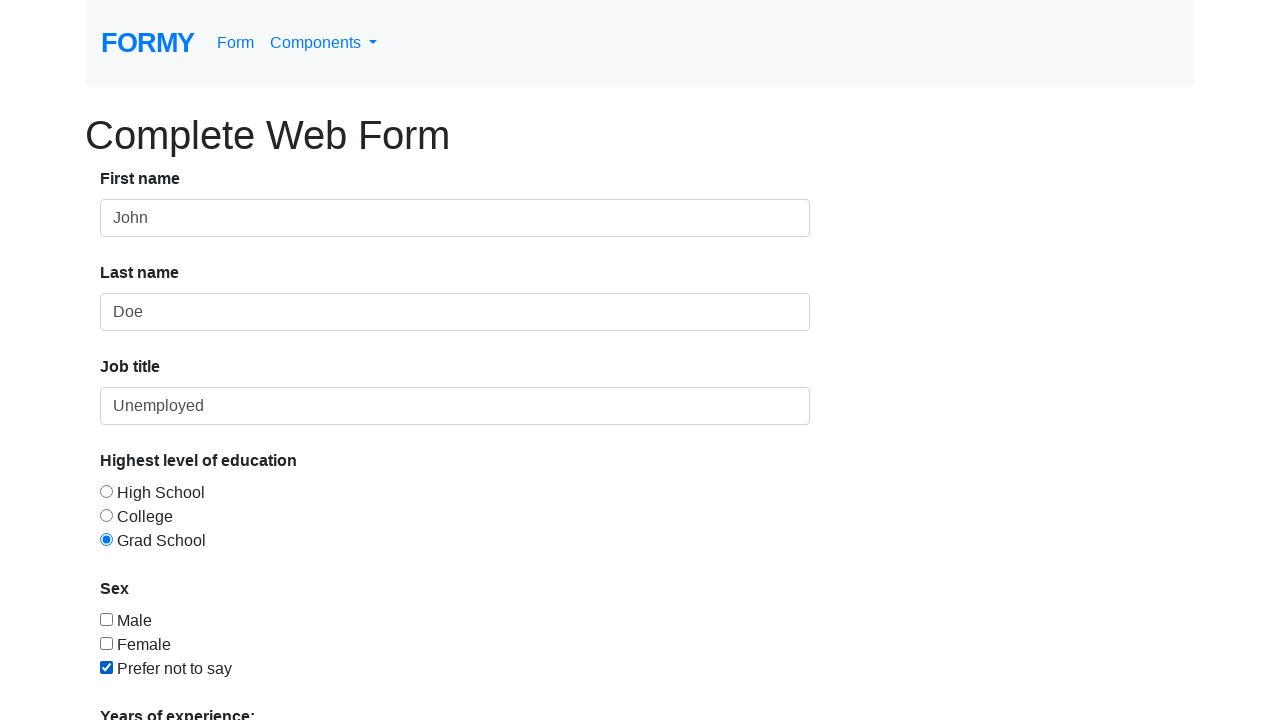

Selected option '1' from dropdown menu on #select-menu
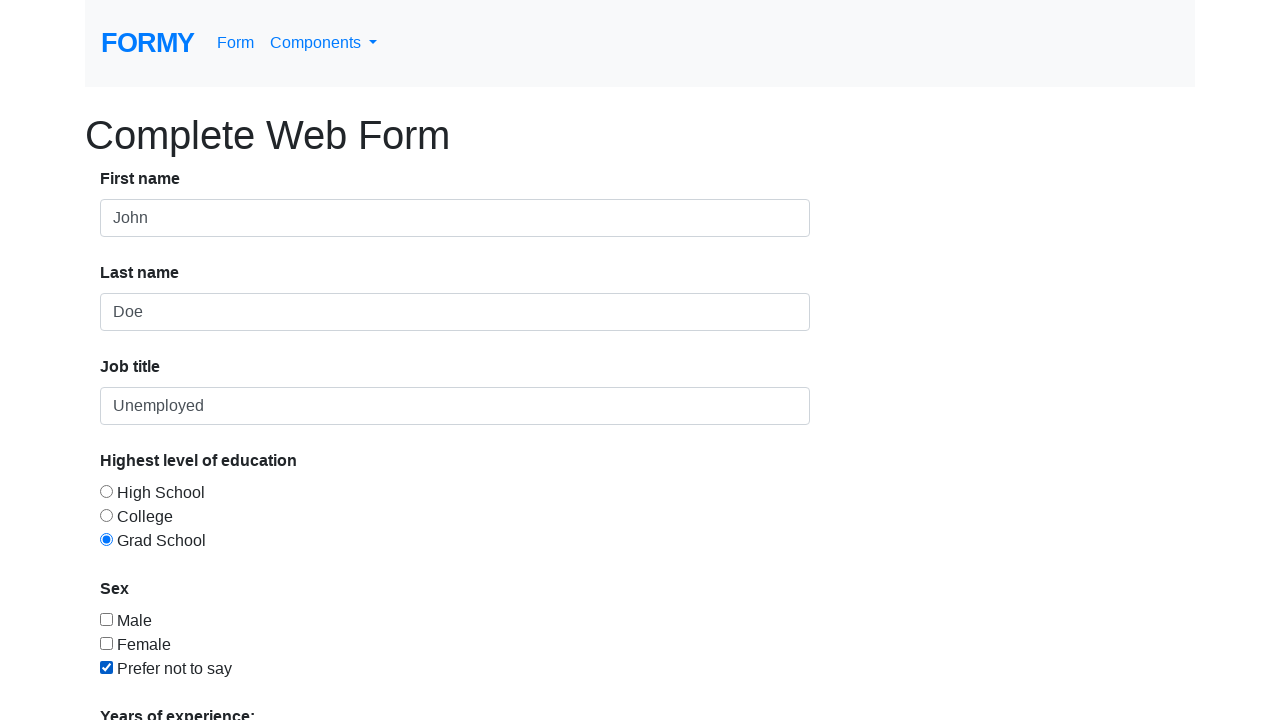

Clicked submit button to submit the form at (148, 680) on xpath=//div/a[@href='/thanks']
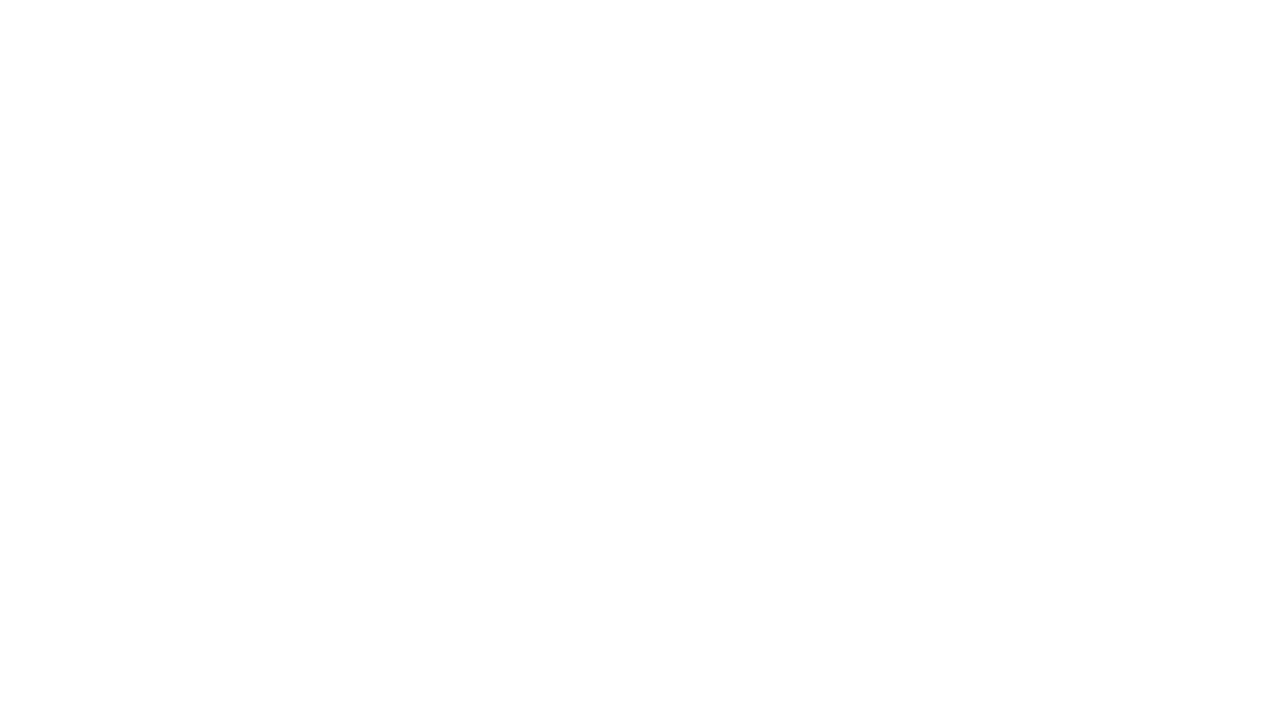

Success message displayed confirming form submission
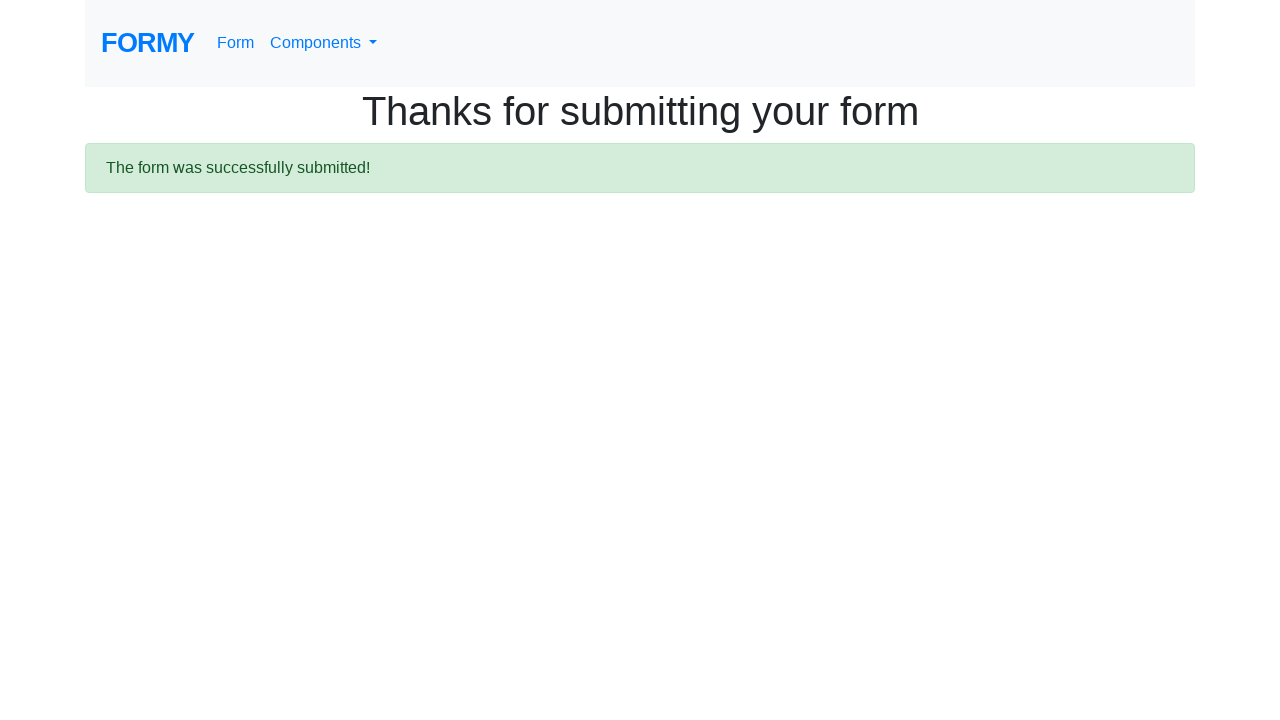

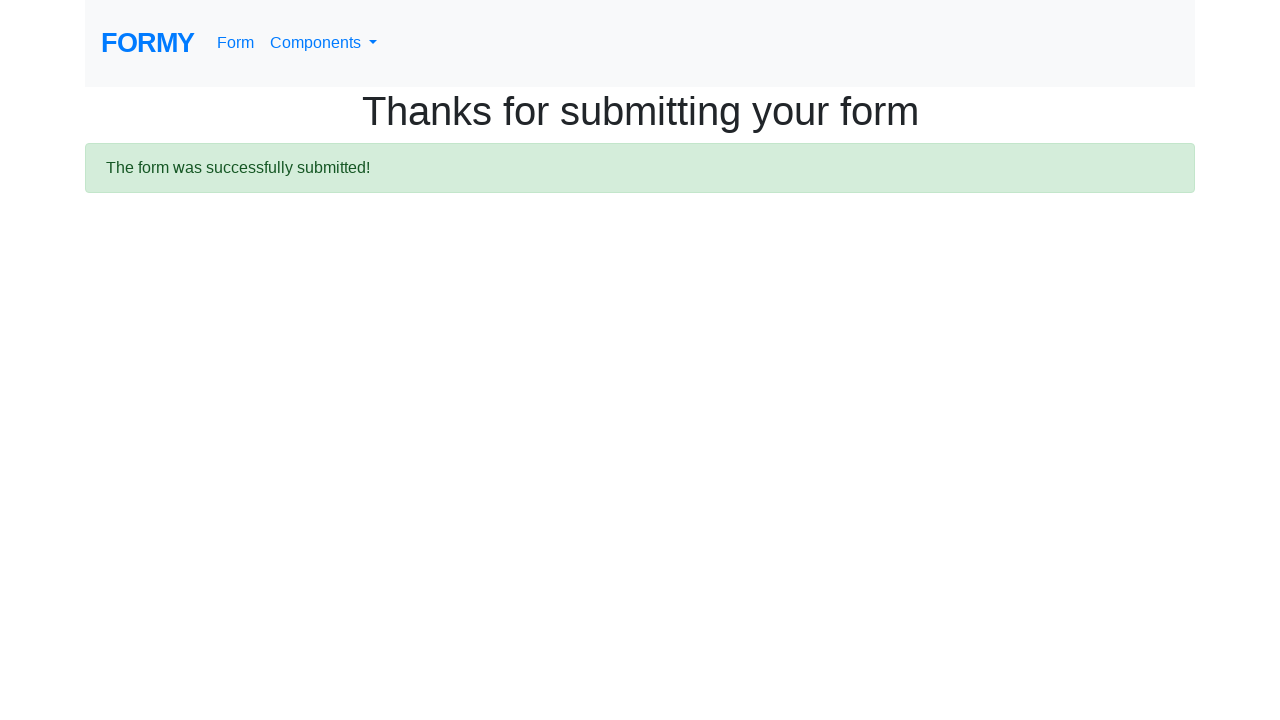